Tests radio button interactions on a W3Schools demo page by checking various radio button options within an iframe (selecting HTML as favorite language, selecting different age ranges) and submitting the form.

Starting URL: https://www.w3schools.com/tags/tryit.asp?filename=tryhtml5_input_type_radio

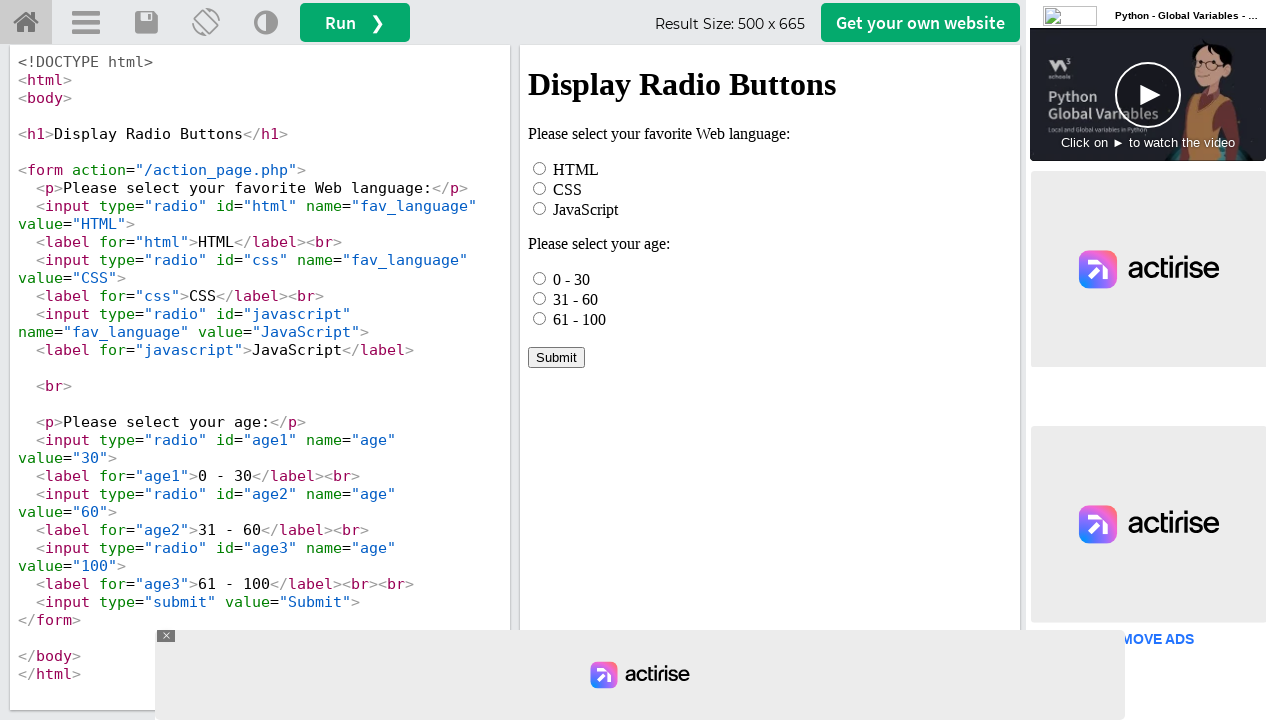

Clicked HTML radio button option in iframe at (540, 168) on iframe[name="iframeResult"] >> internal:control=enter-frame >> #html
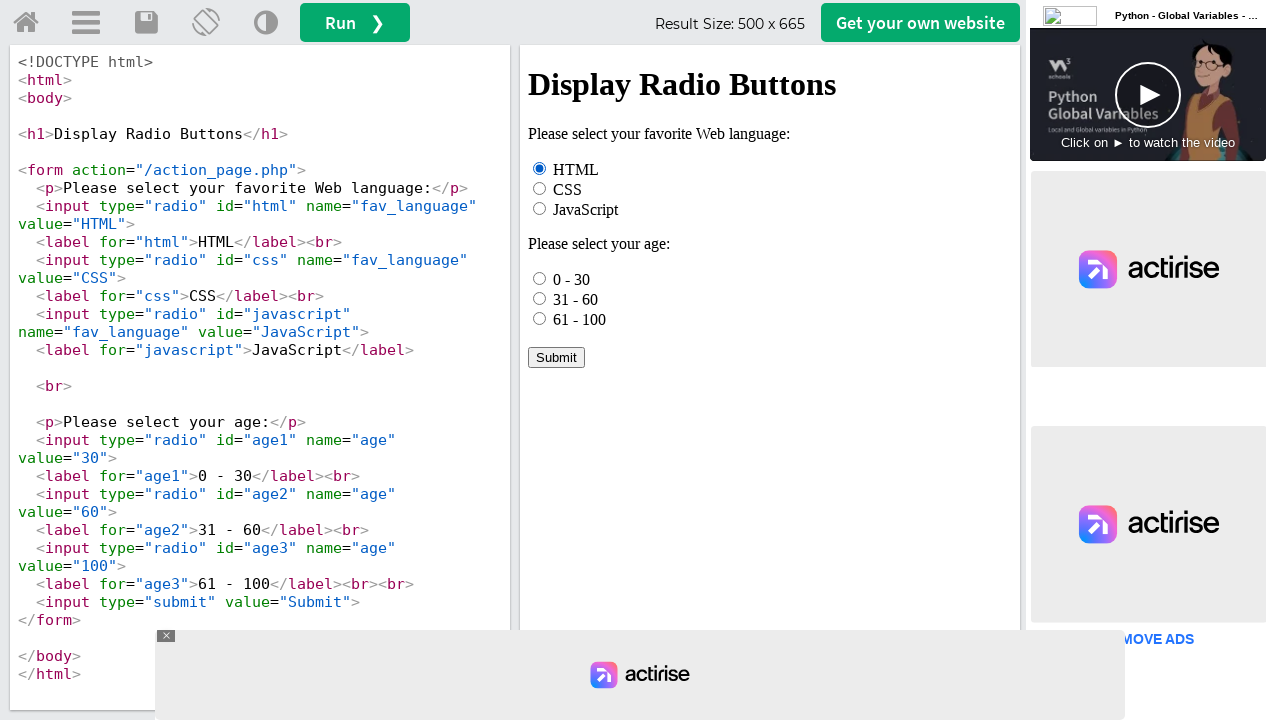

Selected first age option (0 - 30) at (540, 278) on iframe[name="iframeResult"] >> internal:control=enter-frame >> input[name="age"]
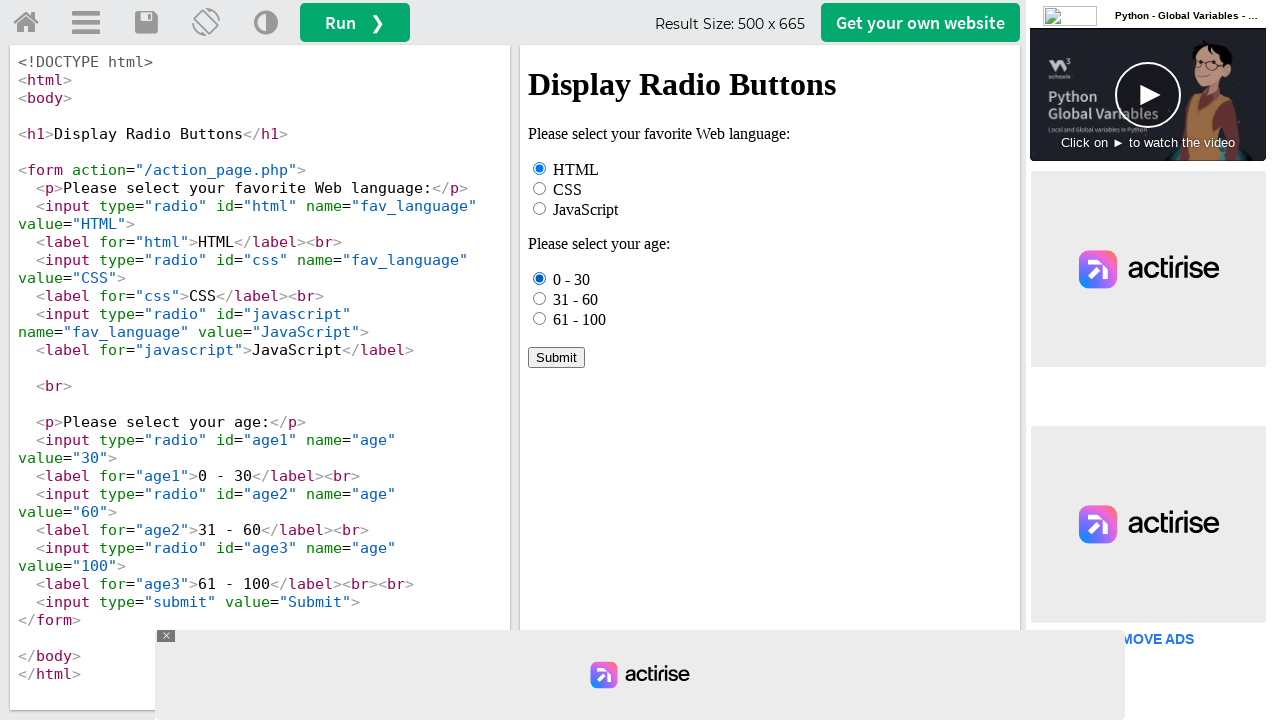

Selected third age option (61 - 100) at (540, 318) on iframe[name="iframeResult"] >> internal:control=enter-frame >> input[name="age"]
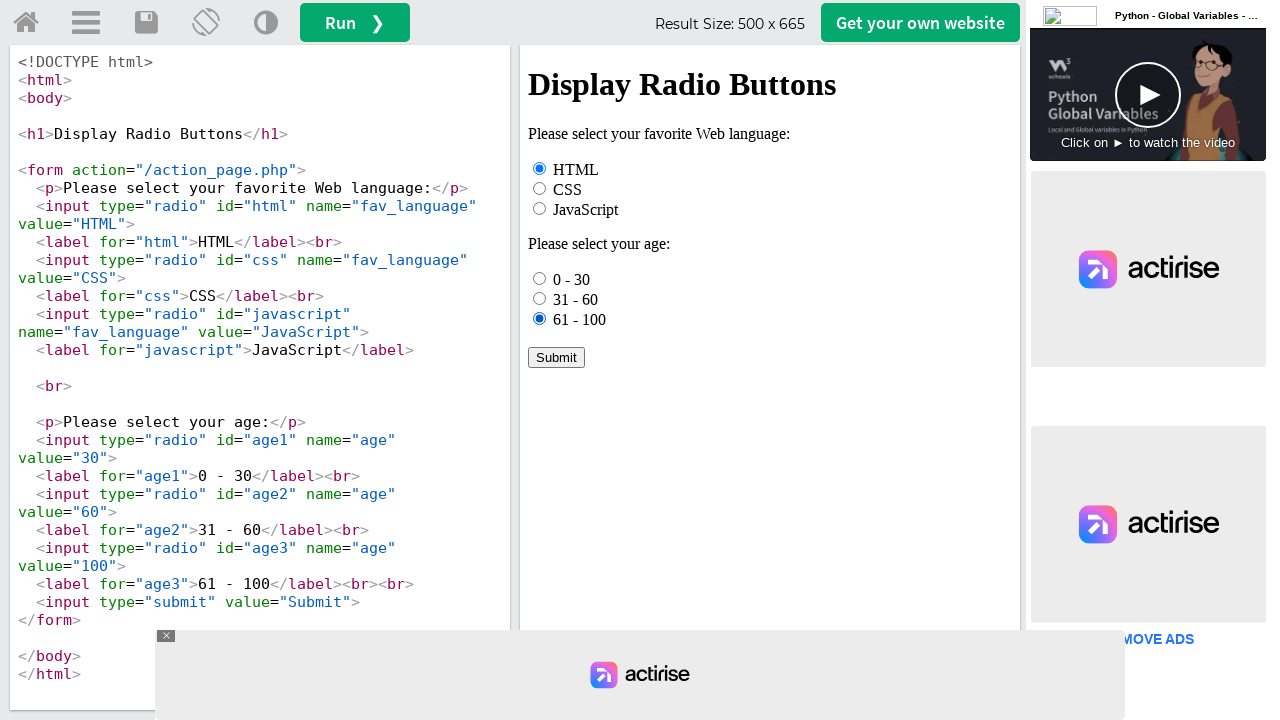

Selected age option (31 - 60) by label text at (576, 299) on iframe[name="iframeResult"] >> internal:control=enter-frame >> text=31 - 60
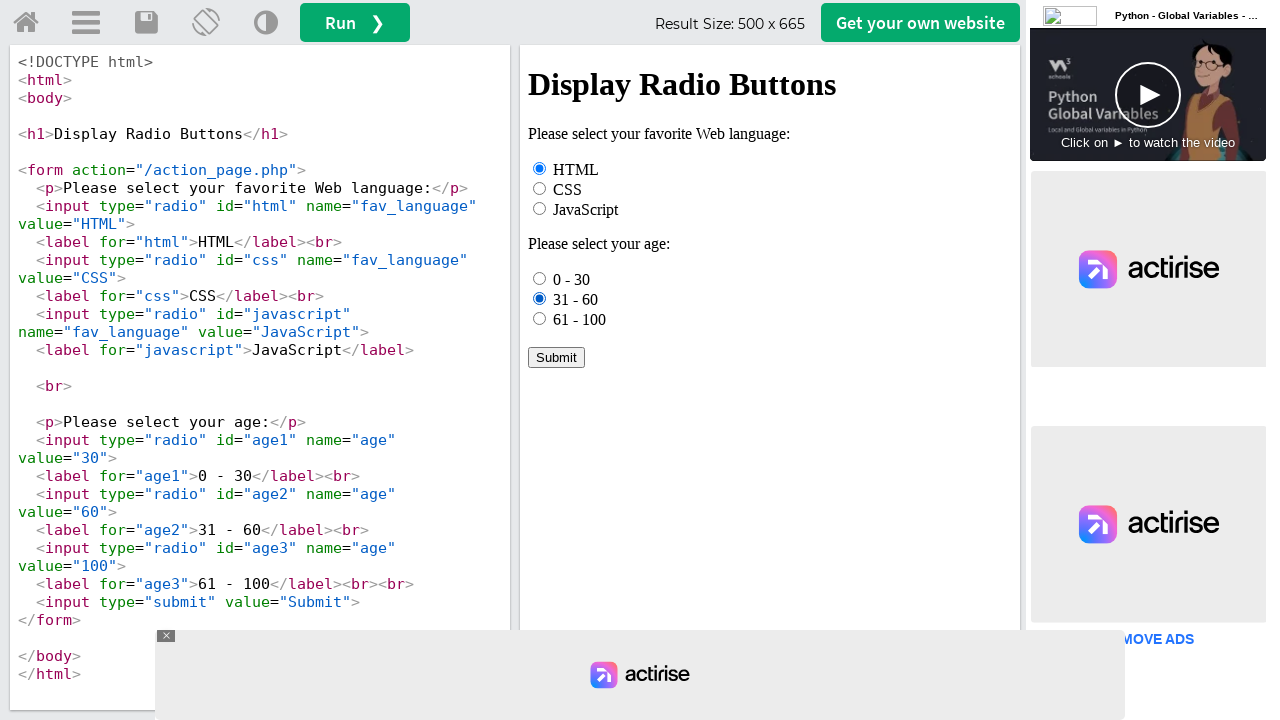

Clicked Submit button to submit form at (556, 357) on iframe[name="iframeResult"] >> internal:control=enter-frame >> text=Submit
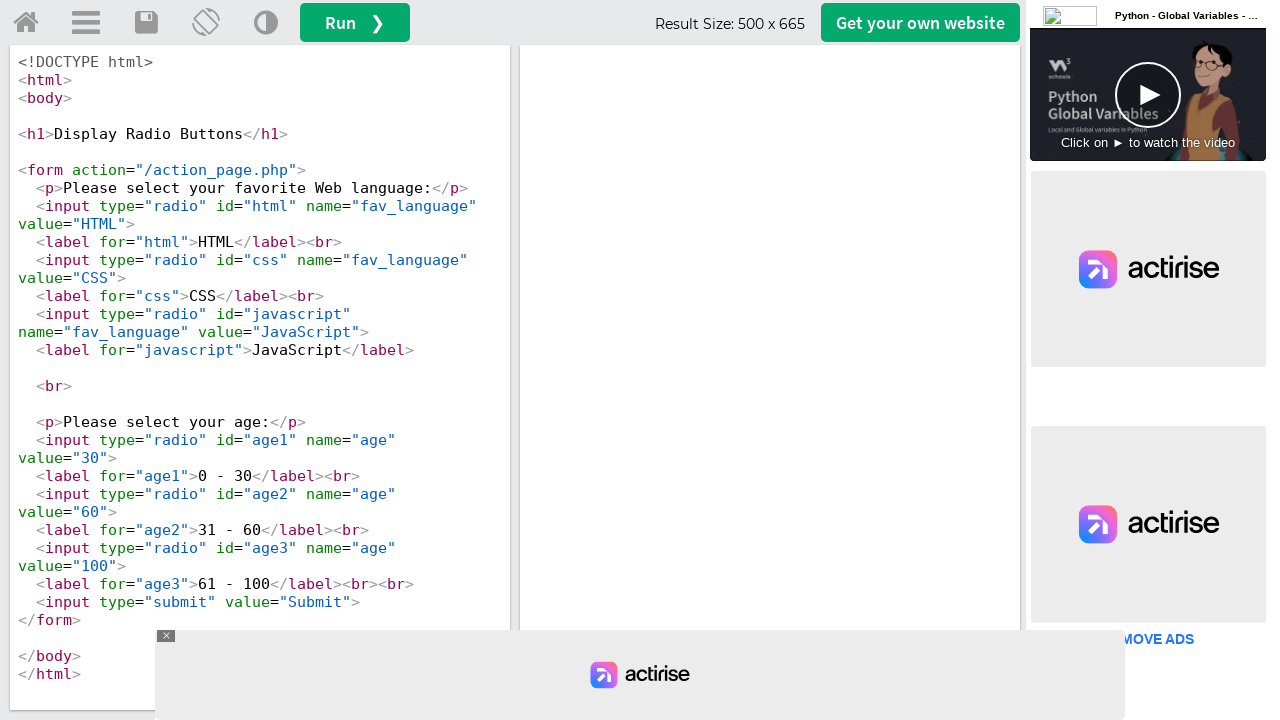

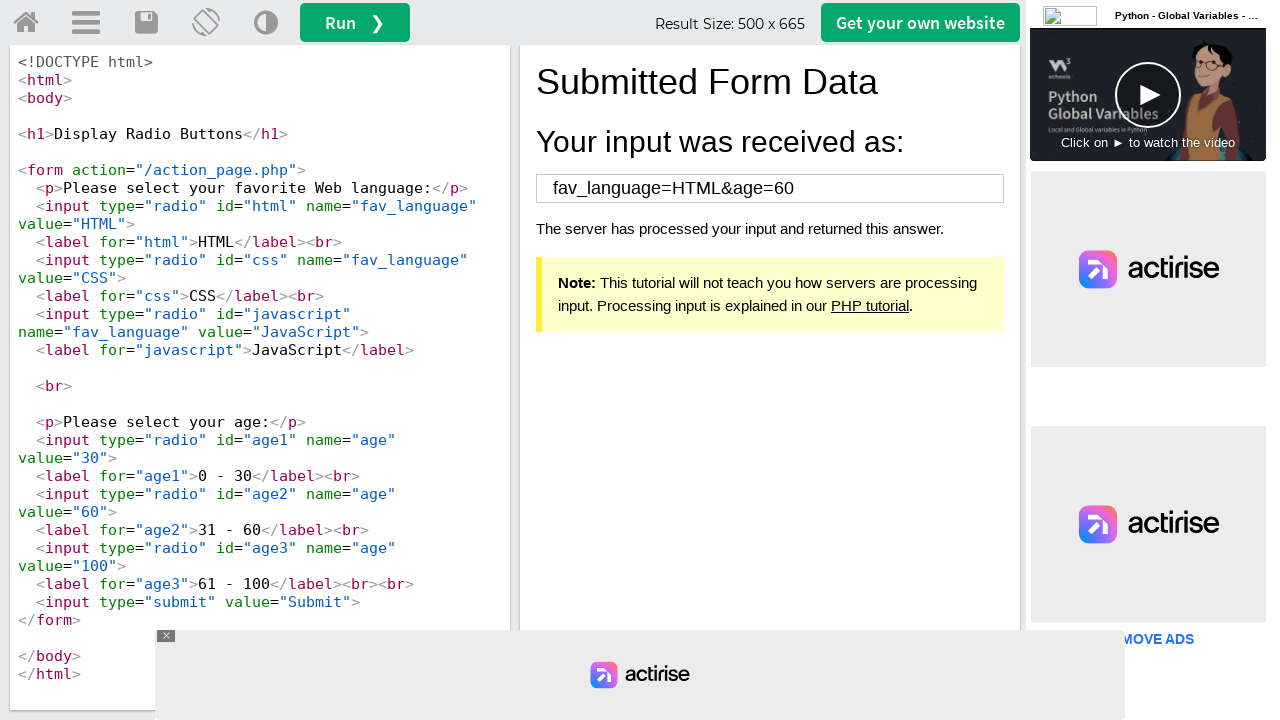